Tests selecting an option from a dropdown using a select helper method, selecting by visible text, then verifies the selected option text.

Starting URL: https://the-internet.herokuapp.com/dropdown

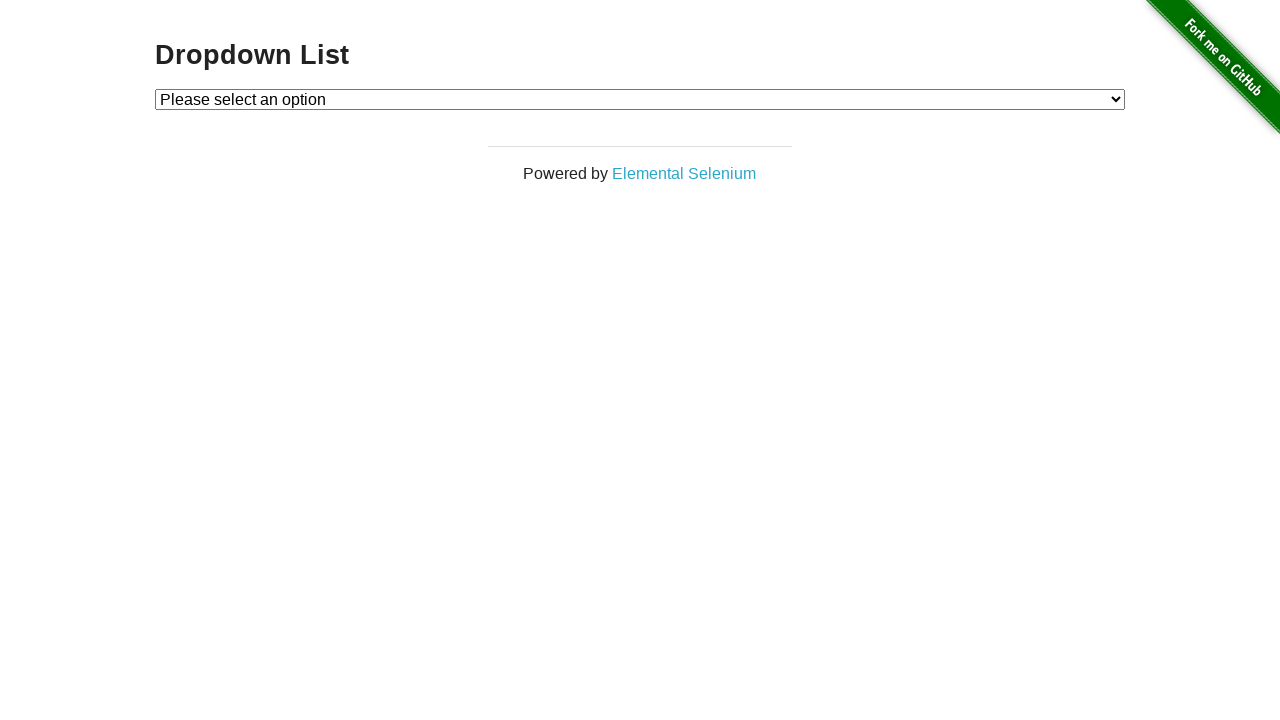

Waited for dropdown element to be present
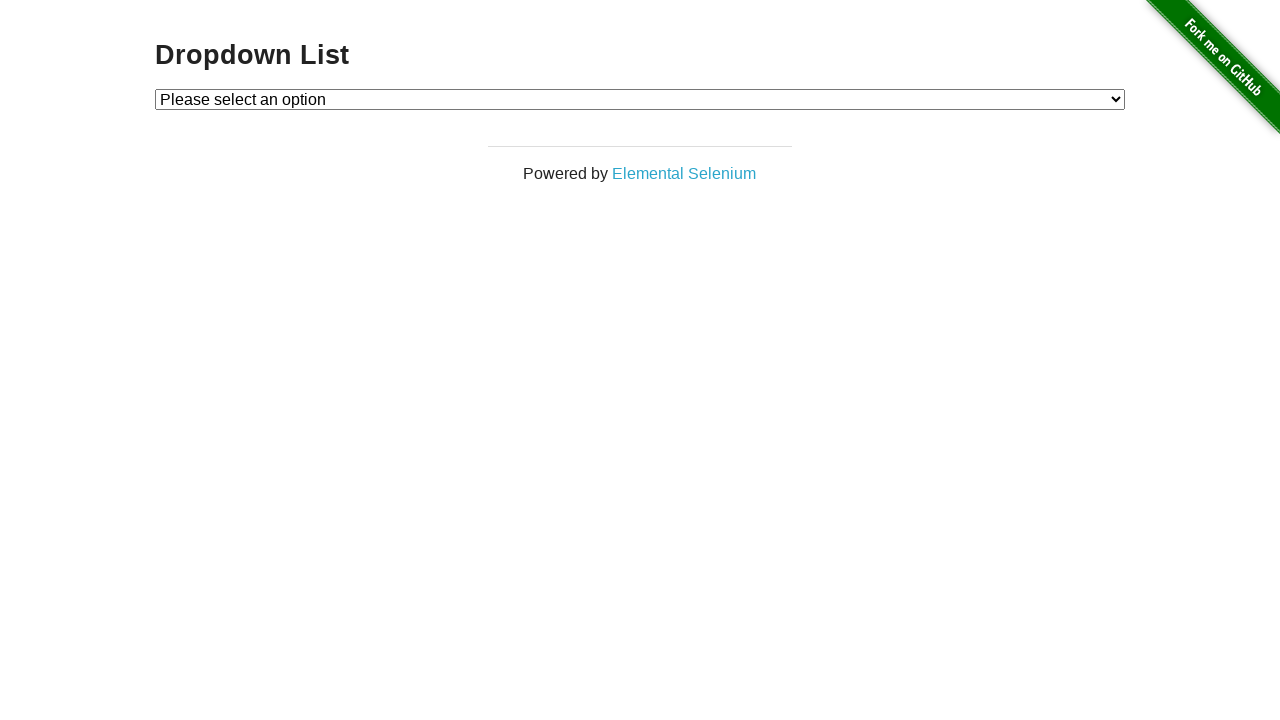

Selected 'Option 1' from dropdown using select helper method on #dropdown
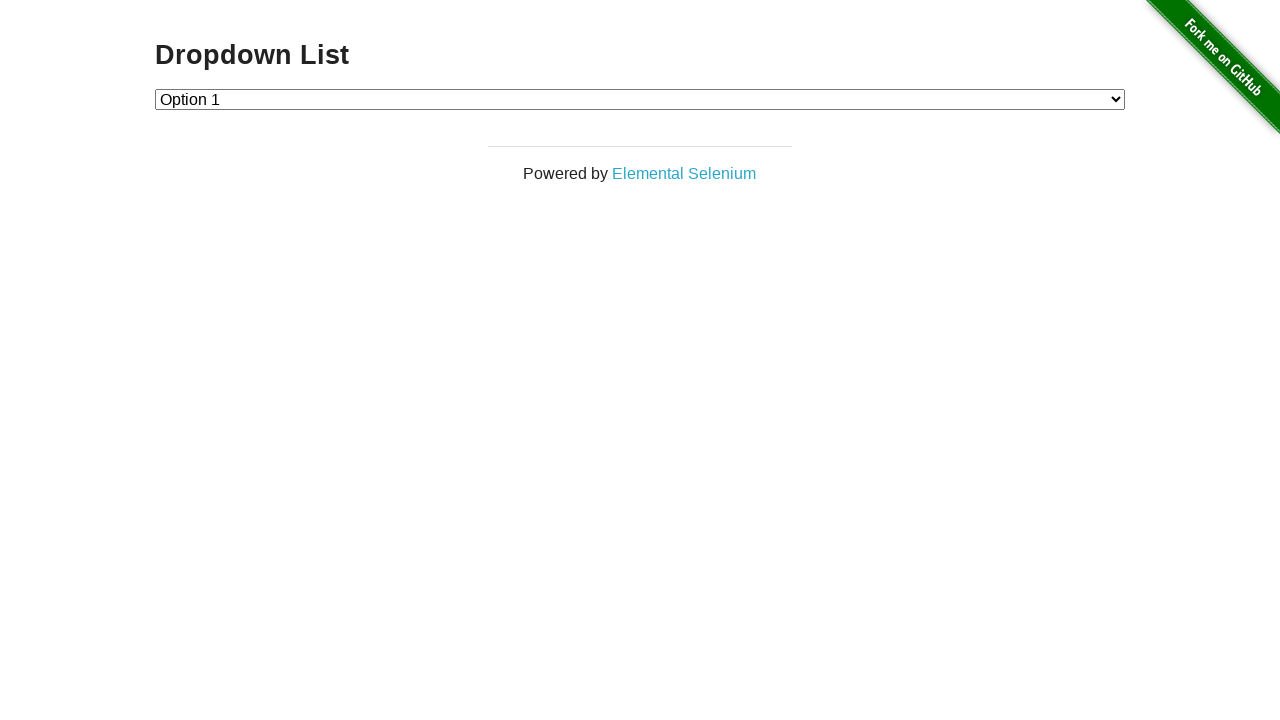

Retrieved the selected option text from dropdown
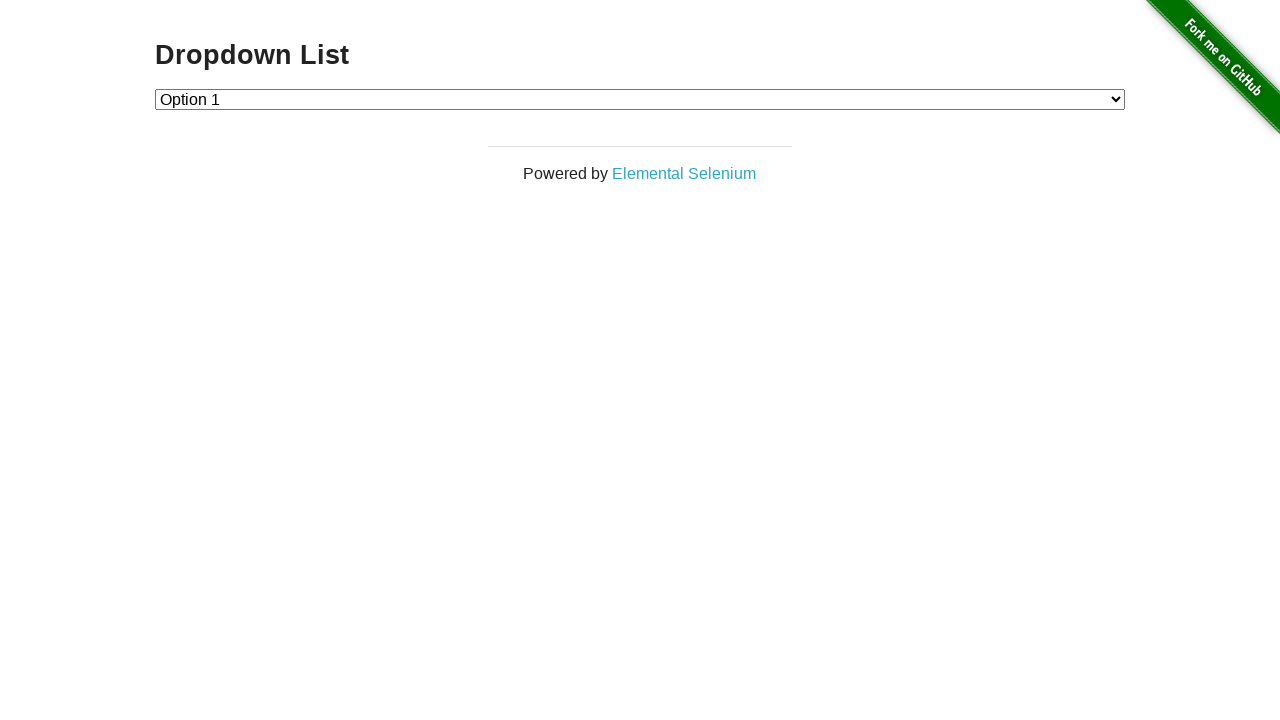

Verified that selected option text is 'Option 1'
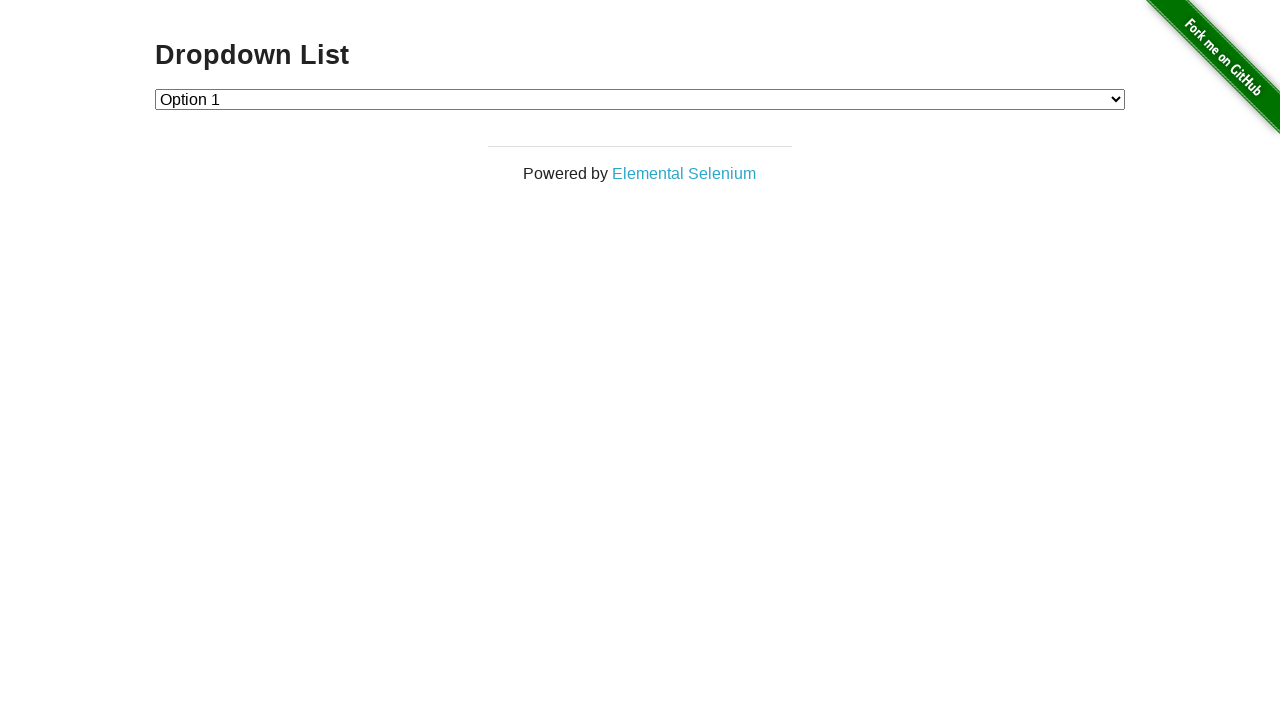

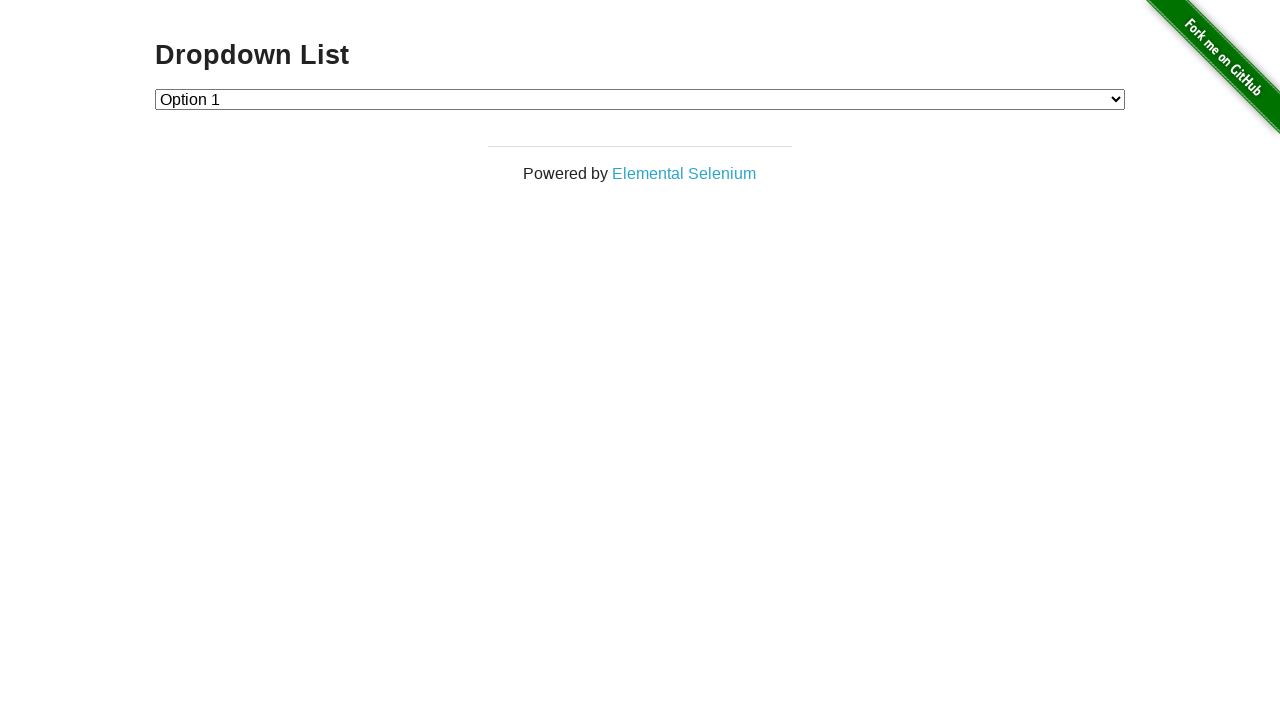